Tests login form behavior with a locked out user account, verifying that the appropriate error message is displayed

Starting URL: https://www.saucedemo.com/

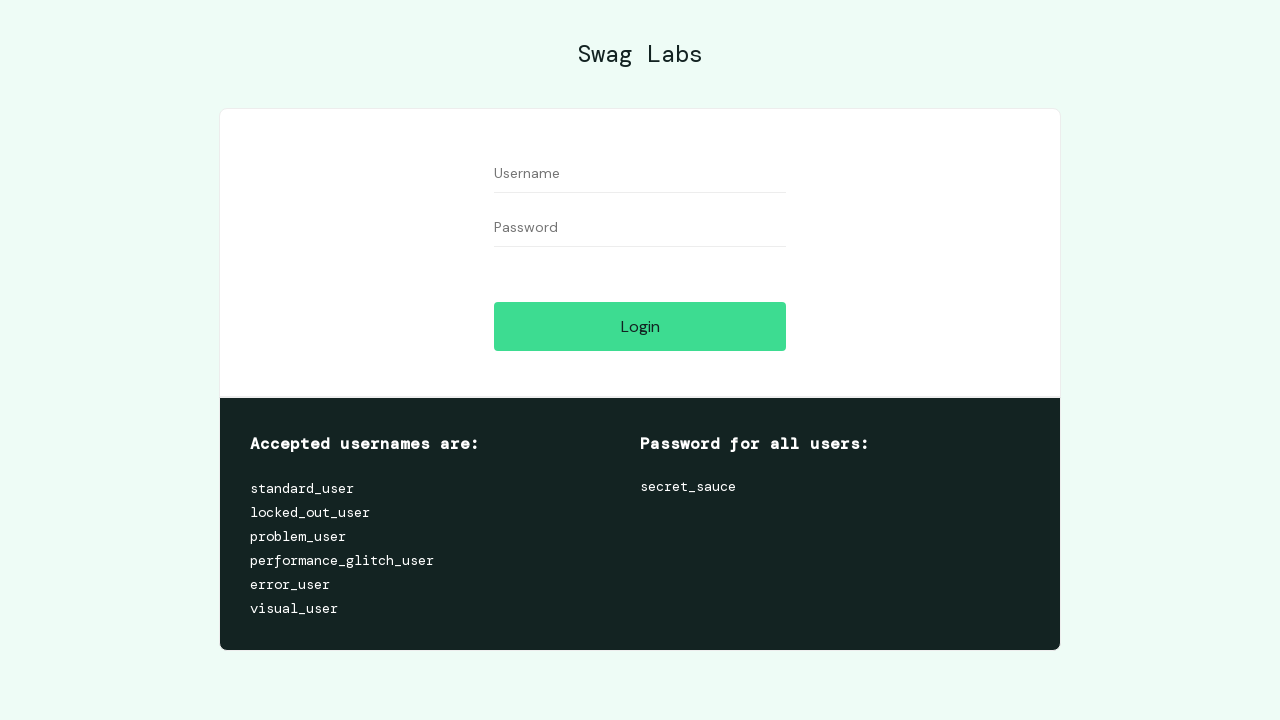

Filled username field with locked_out_user on #user-name
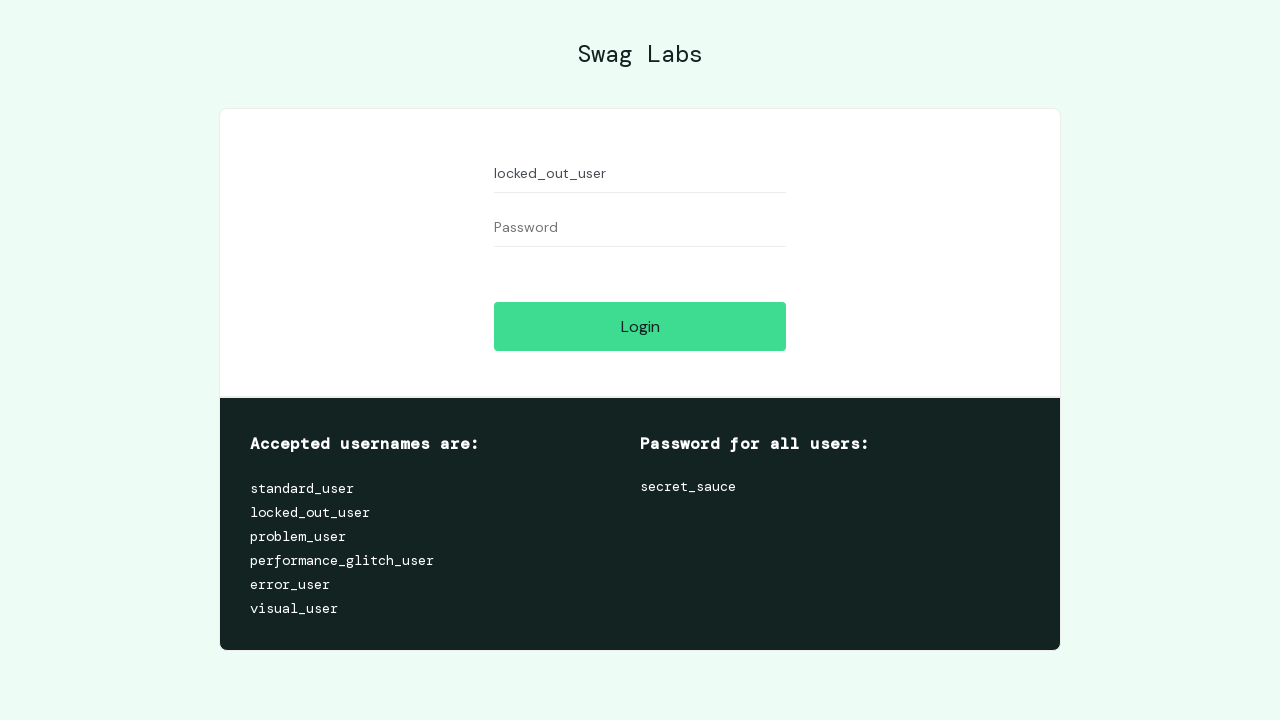

Filled password field with secret_sauce on #password
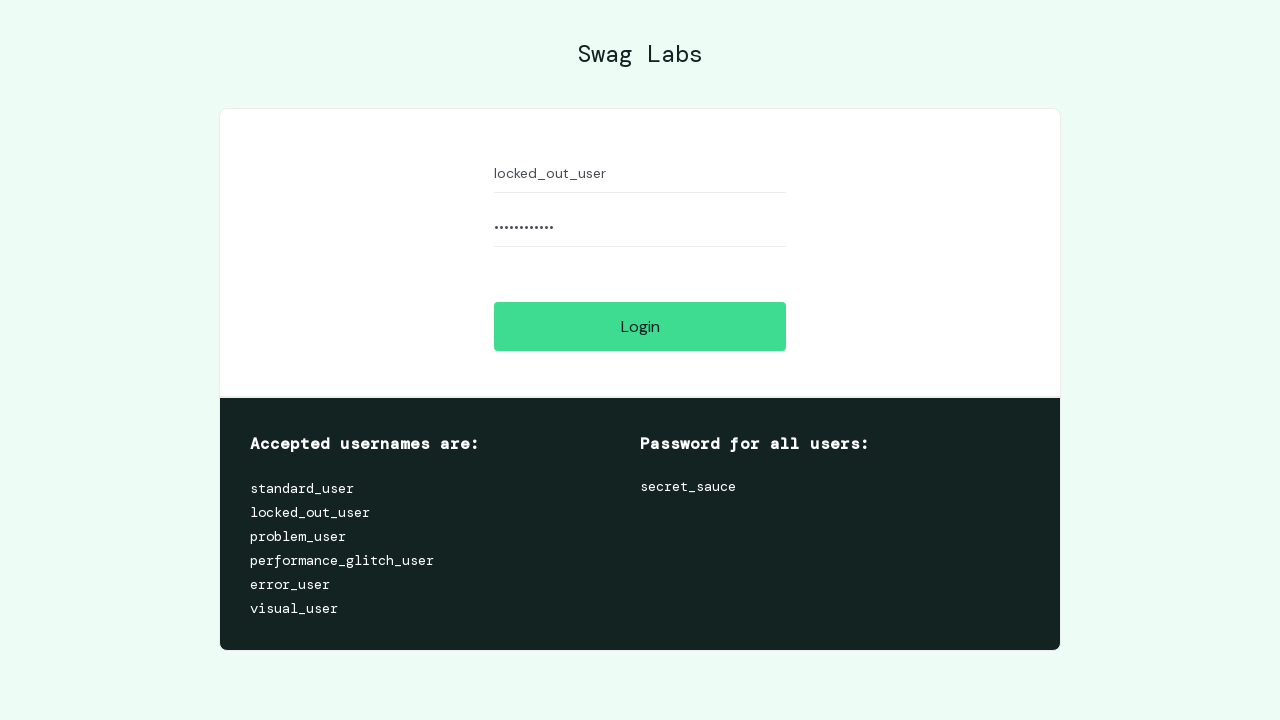

Clicked login button at (640, 326) on #login-button
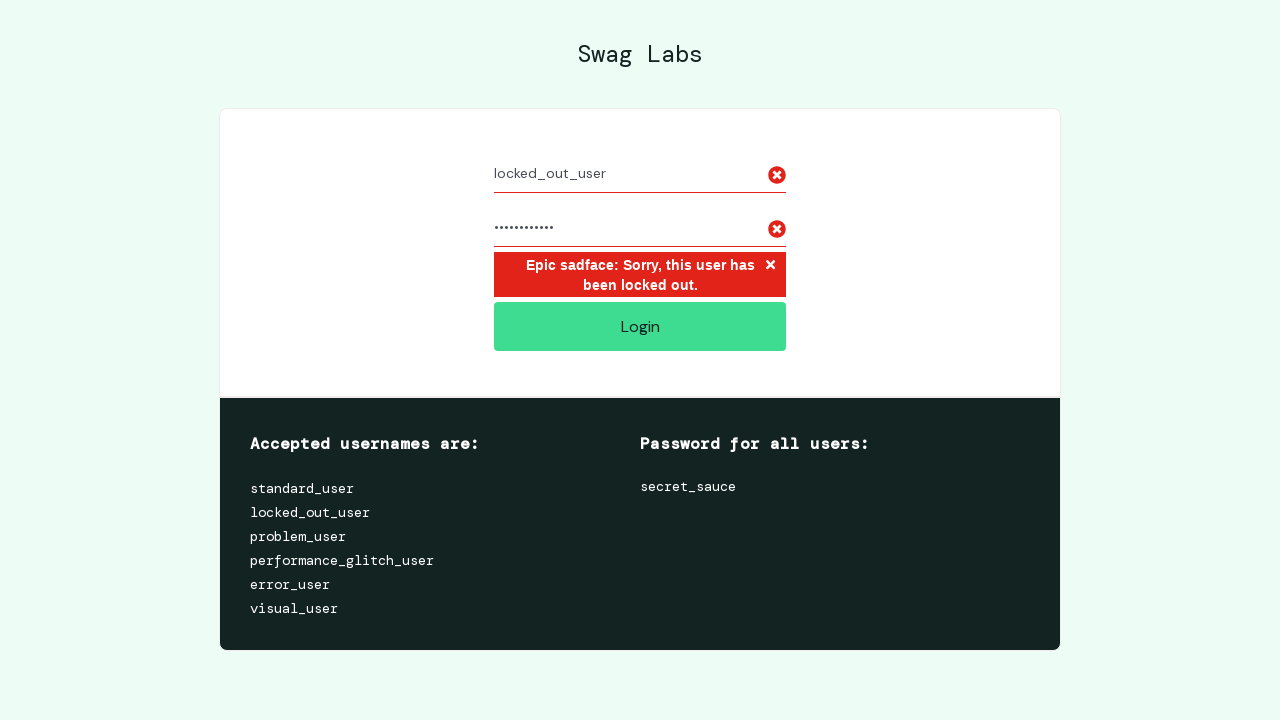

Error message appeared indicating locked out user account
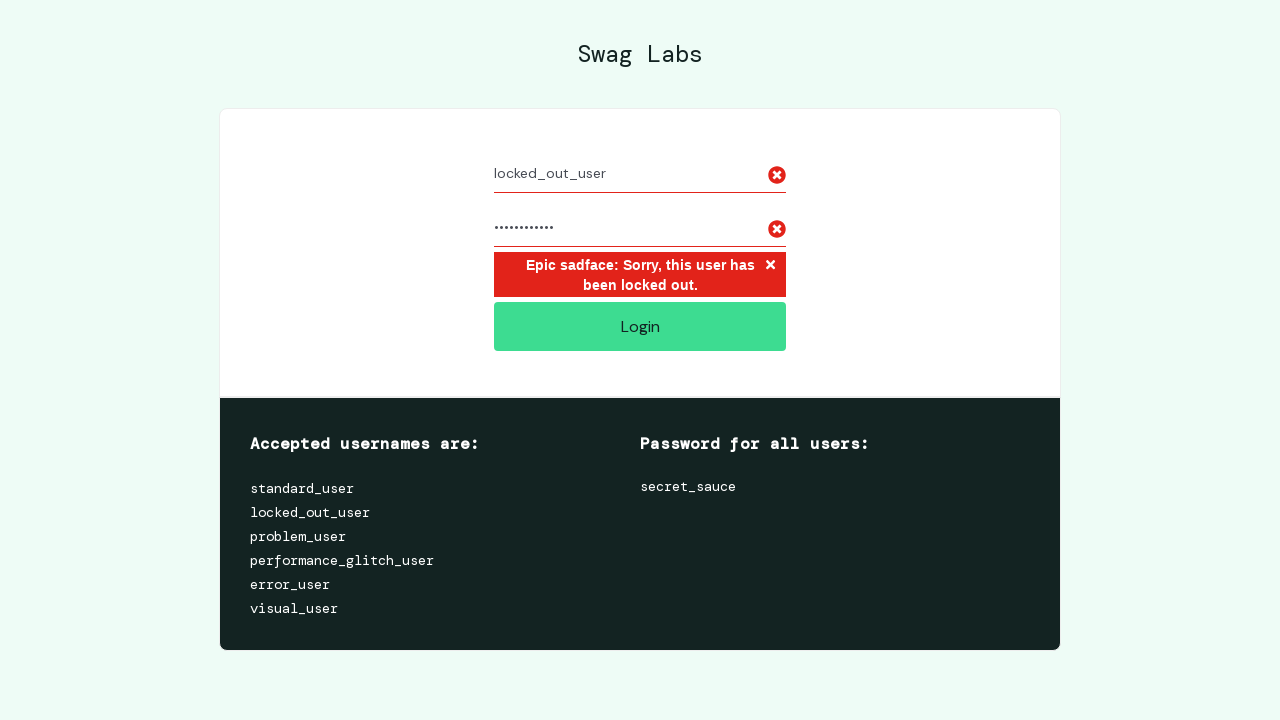

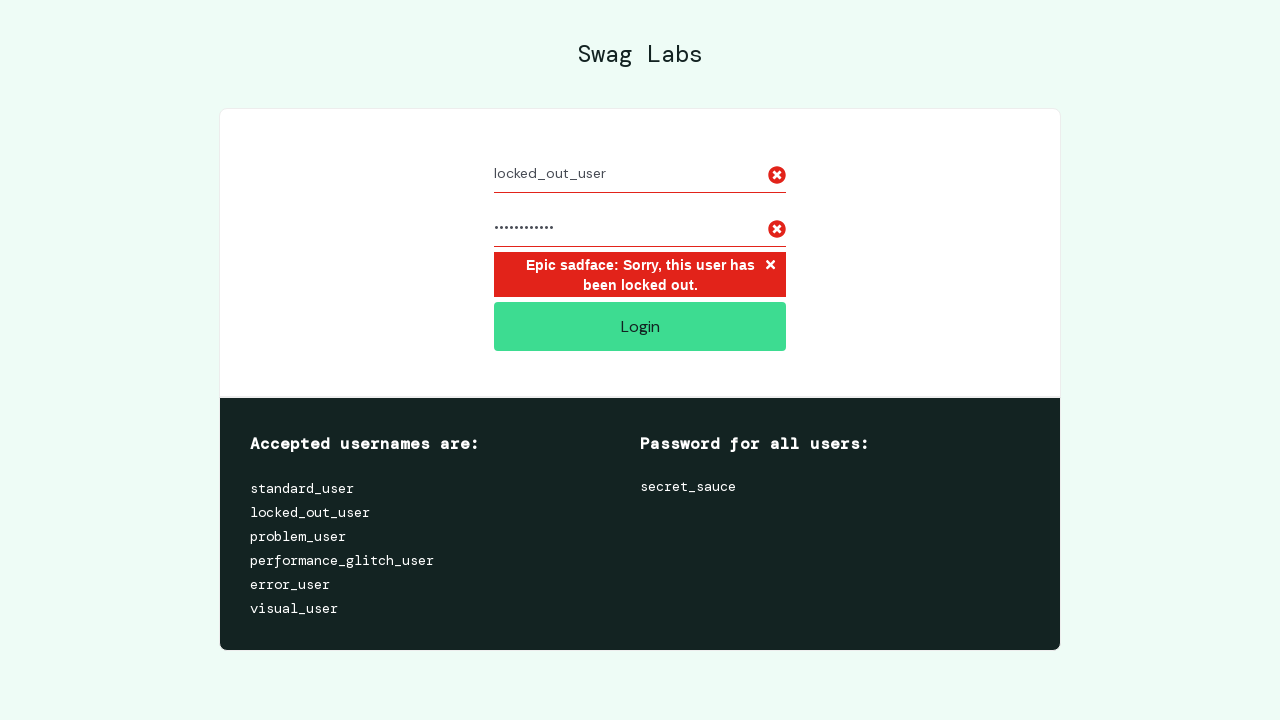